Tests adding a todo item and verifying the text content of the newly added item

Starting URL: https://lambdatest.github.io/sample-todo-app/

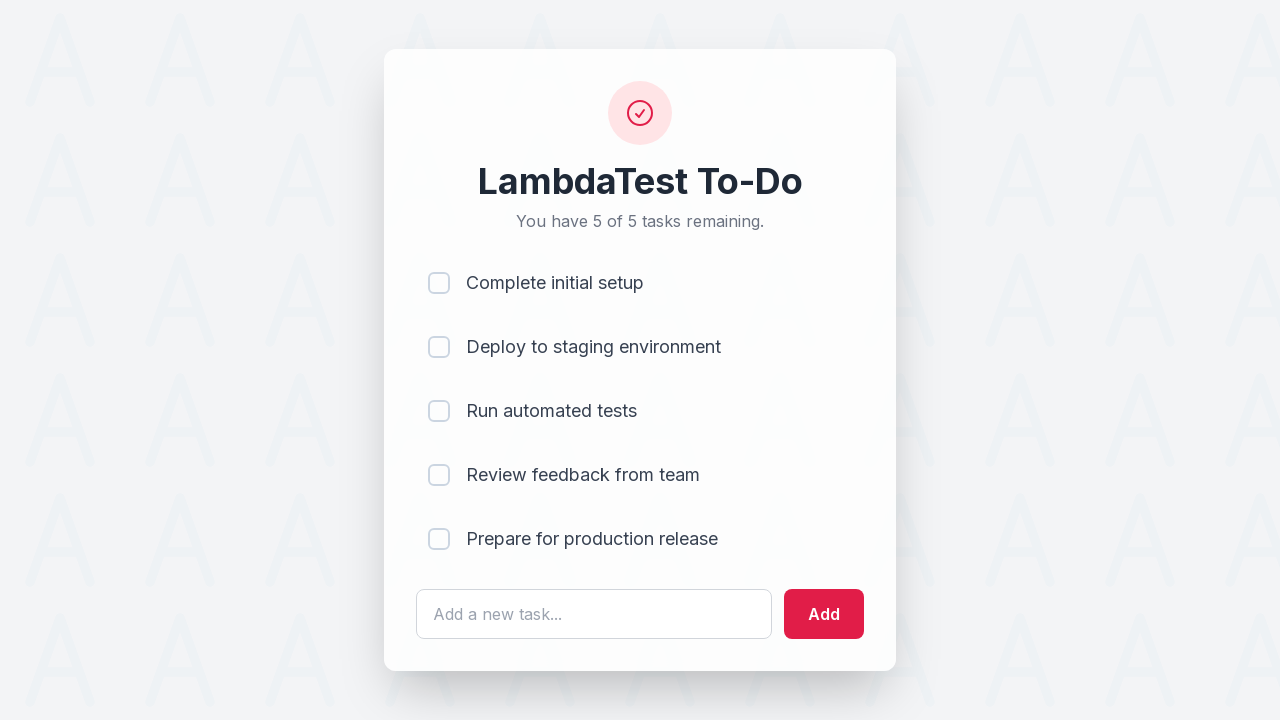

Filled todo input field with 'Learn Selenium' on #sampletodotext
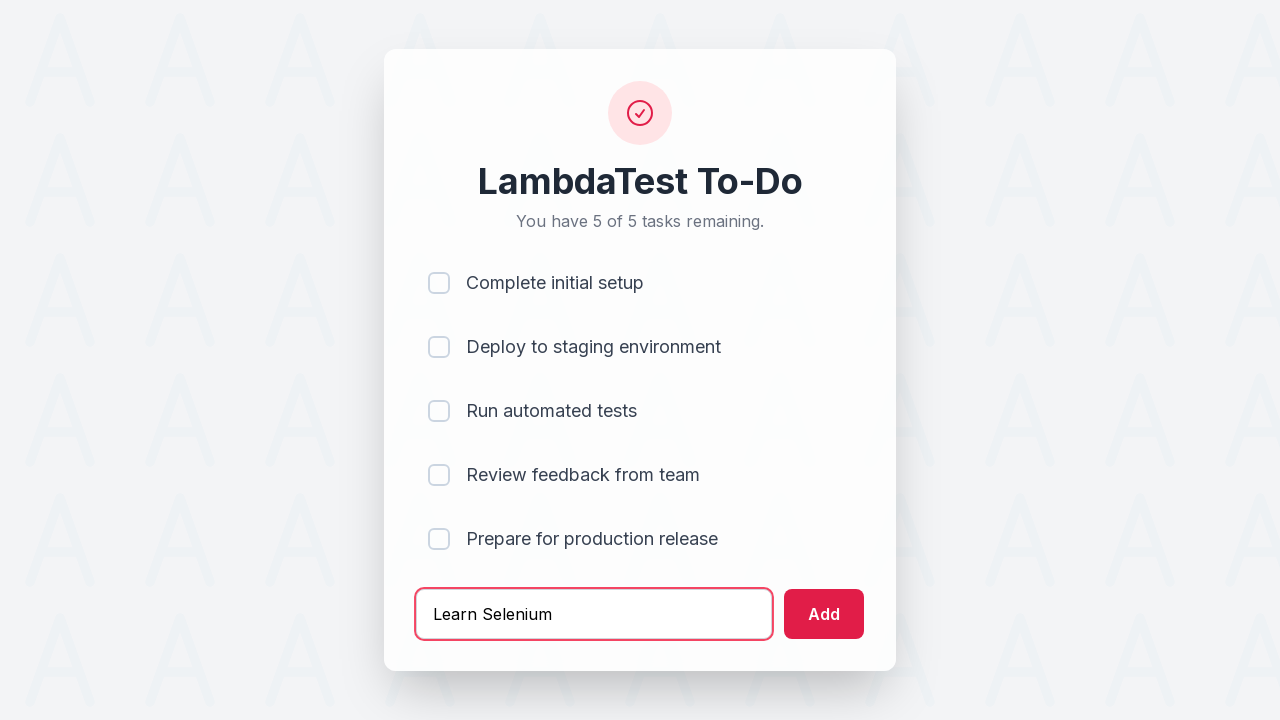

Pressed Enter to add the todo item on #sampletodotext
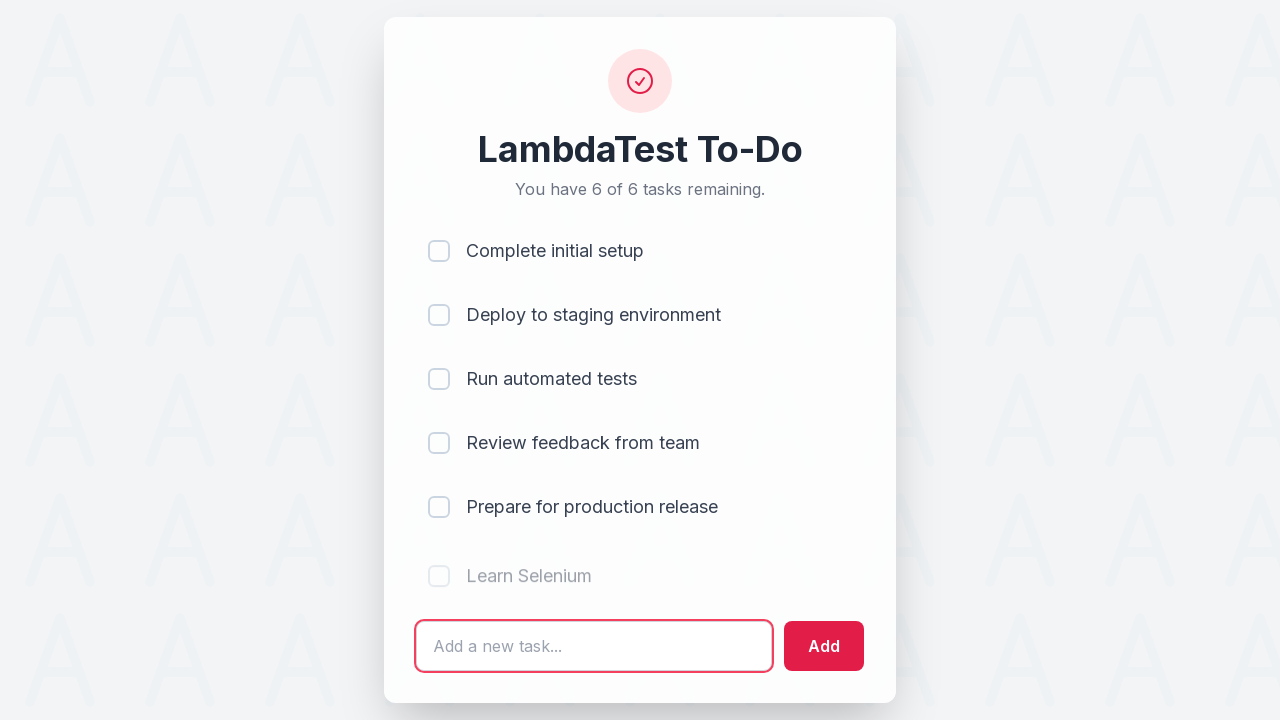

Todo item appeared in the list
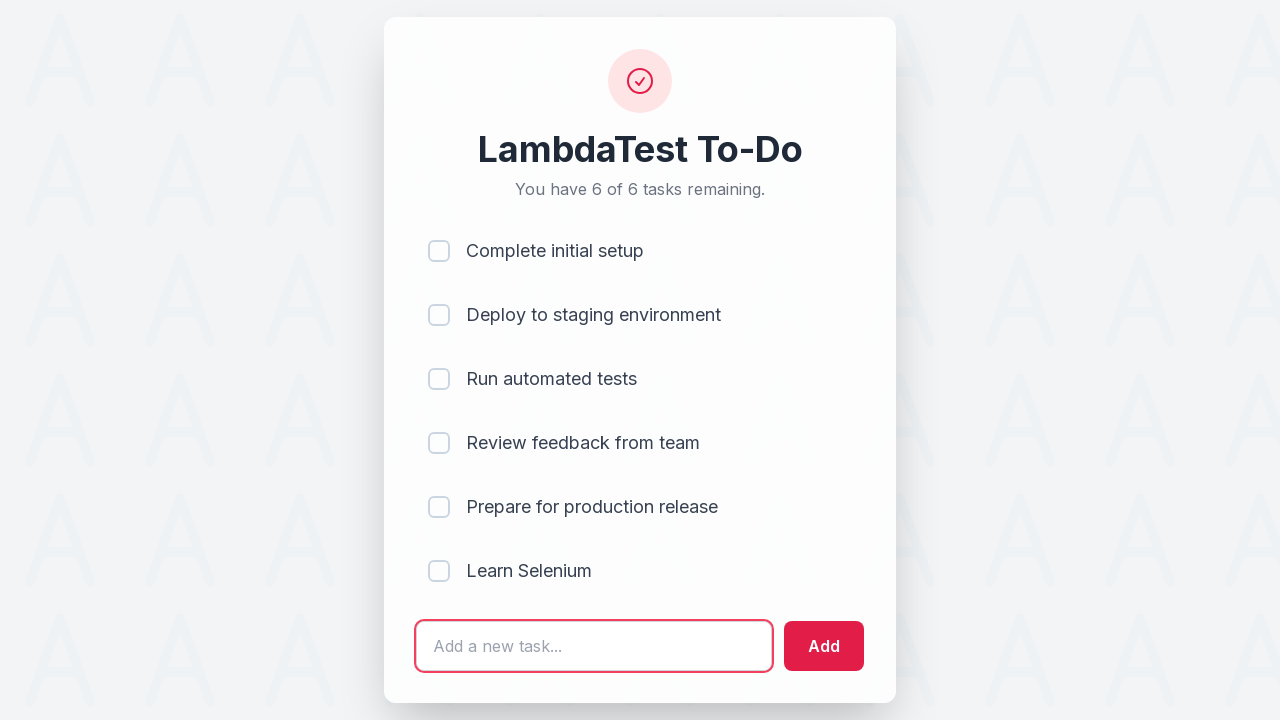

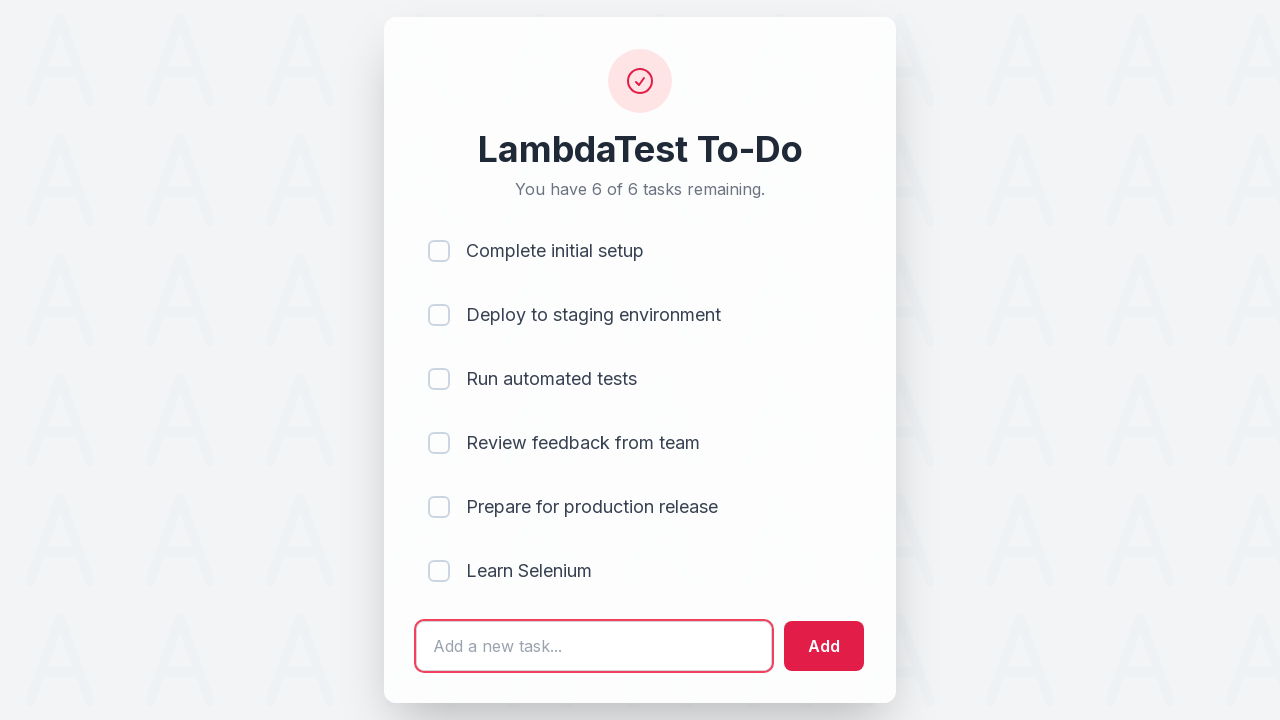